Tests handling a confirm JavaScript alert by clicking the Confirm Alert button, reading its text, and dismissing it with Cancel

Starting URL: https://v1.training-support.net/selenium/javascript-alerts

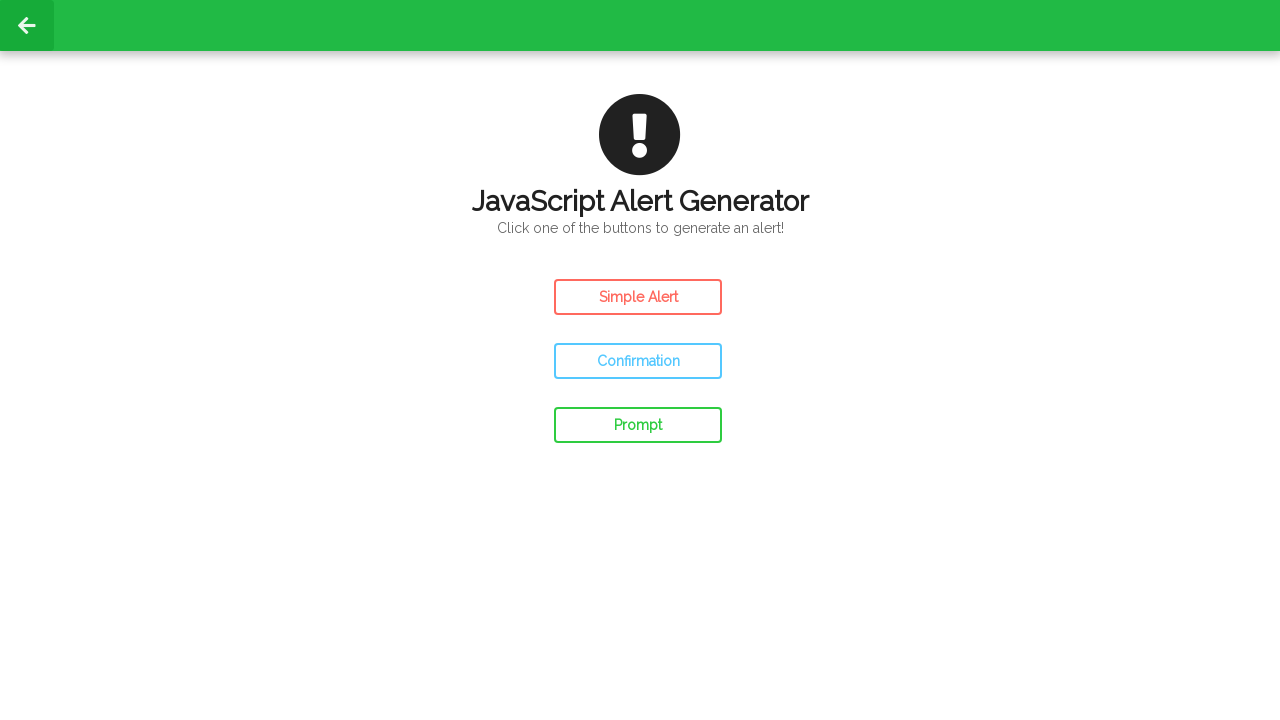

Set up dialog handler to dismiss confirm alert and log message
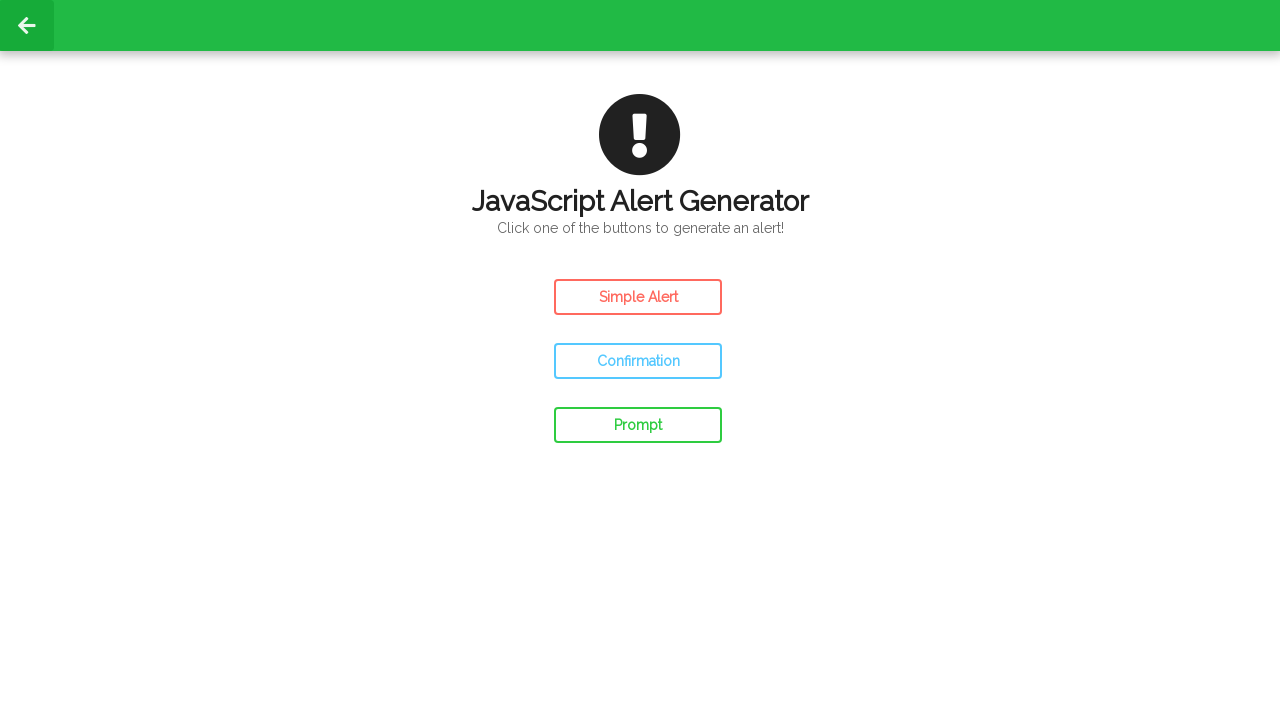

Clicked Confirm Alert button at (638, 361) on #confirm
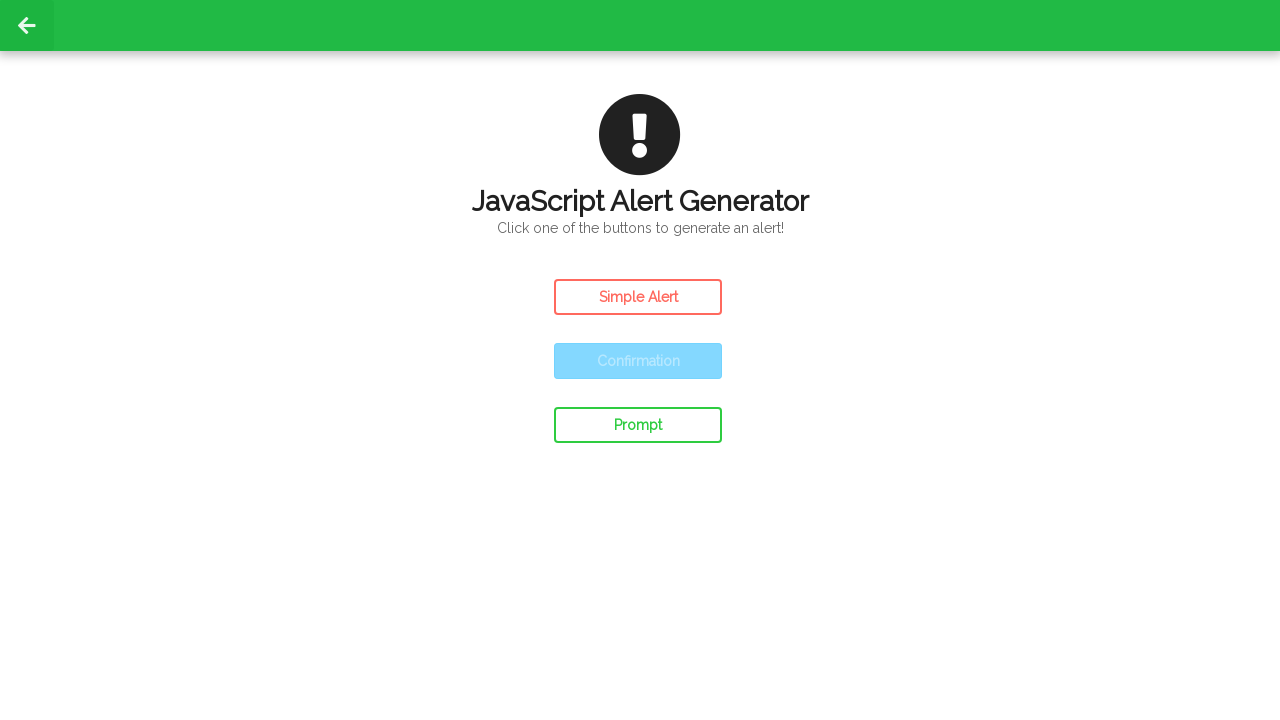

Waited for alert to be processed
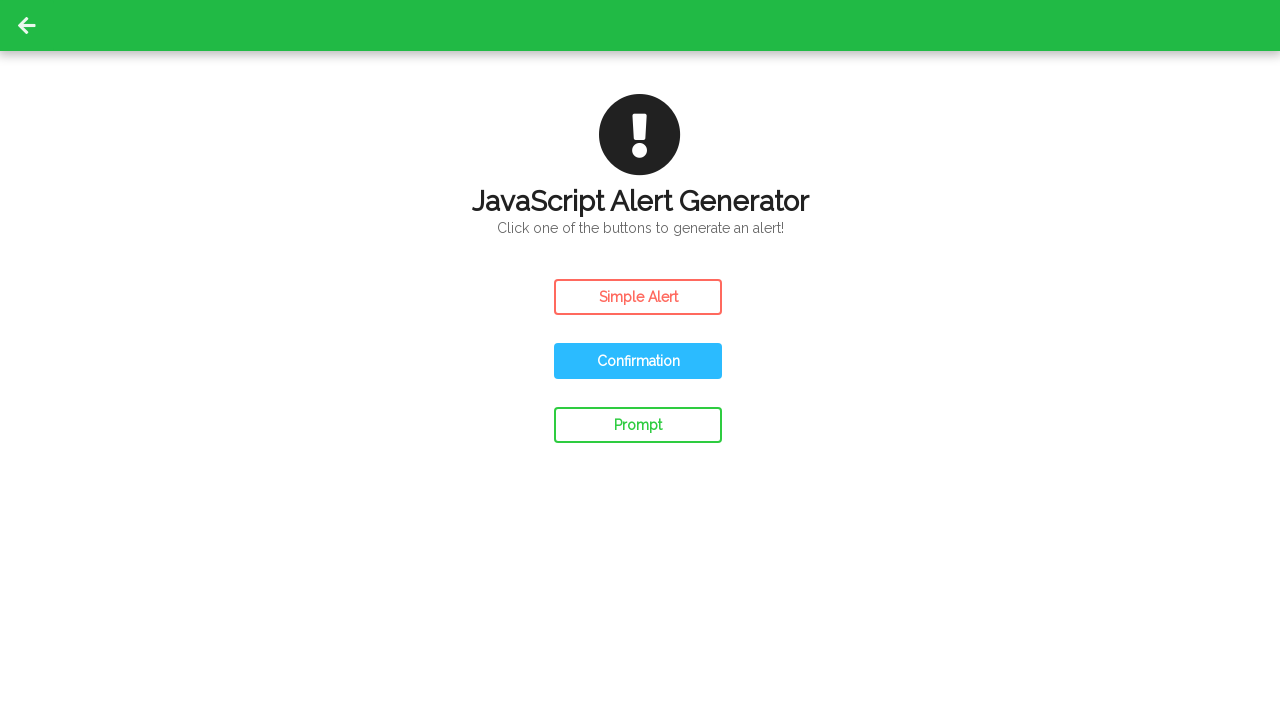

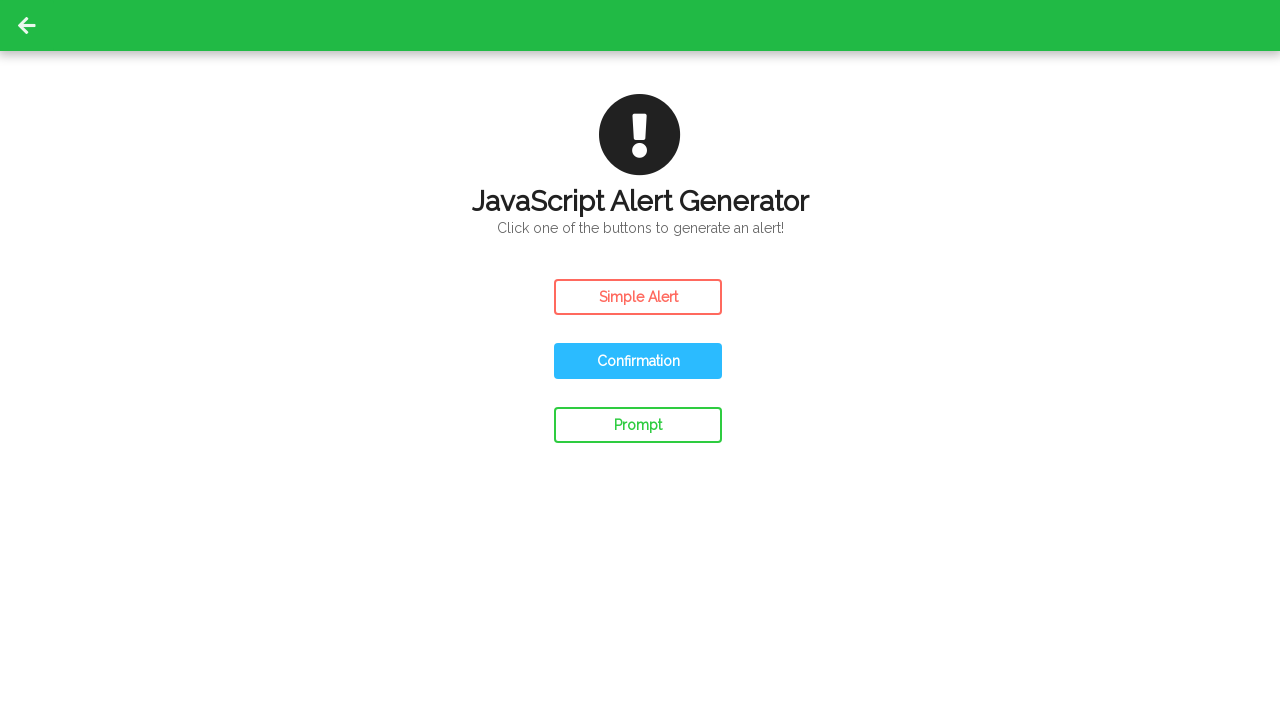